Tests dropdown selection by manually finding option elements, iterating through them, and clicking on "Option 1"

Starting URL: http://the-internet.herokuapp.com/dropdown

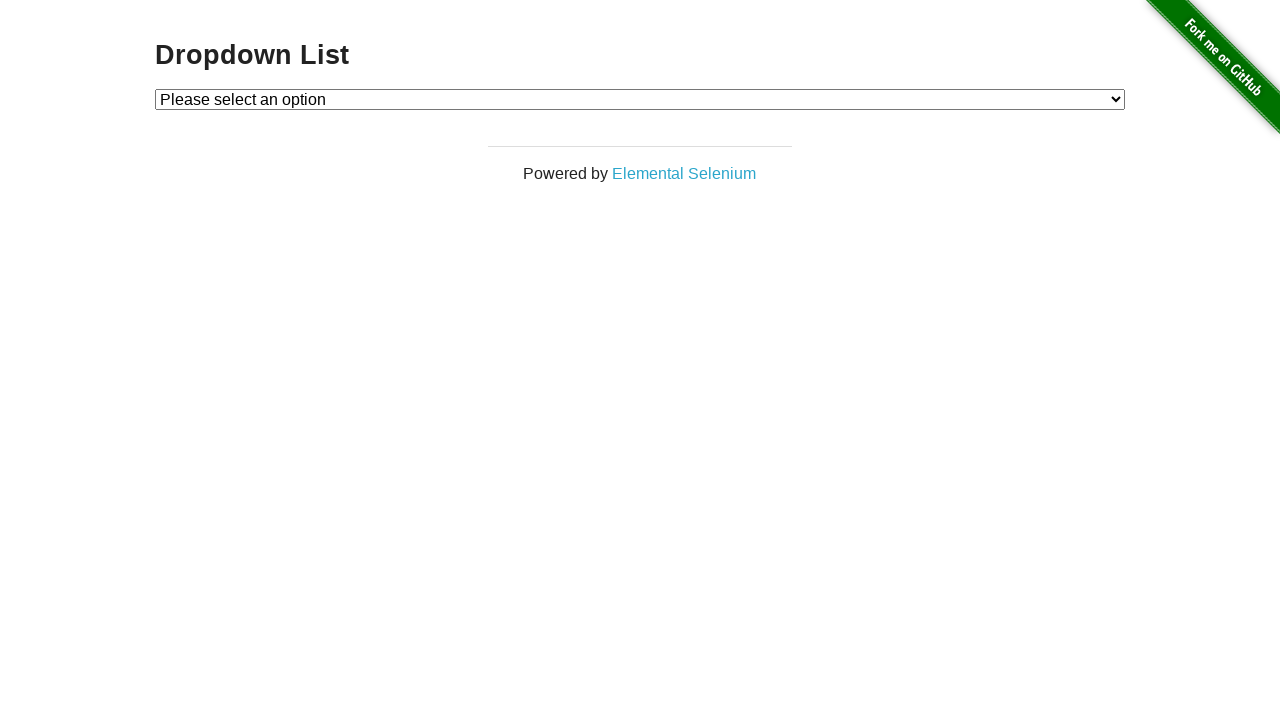

Waited for dropdown element to be present
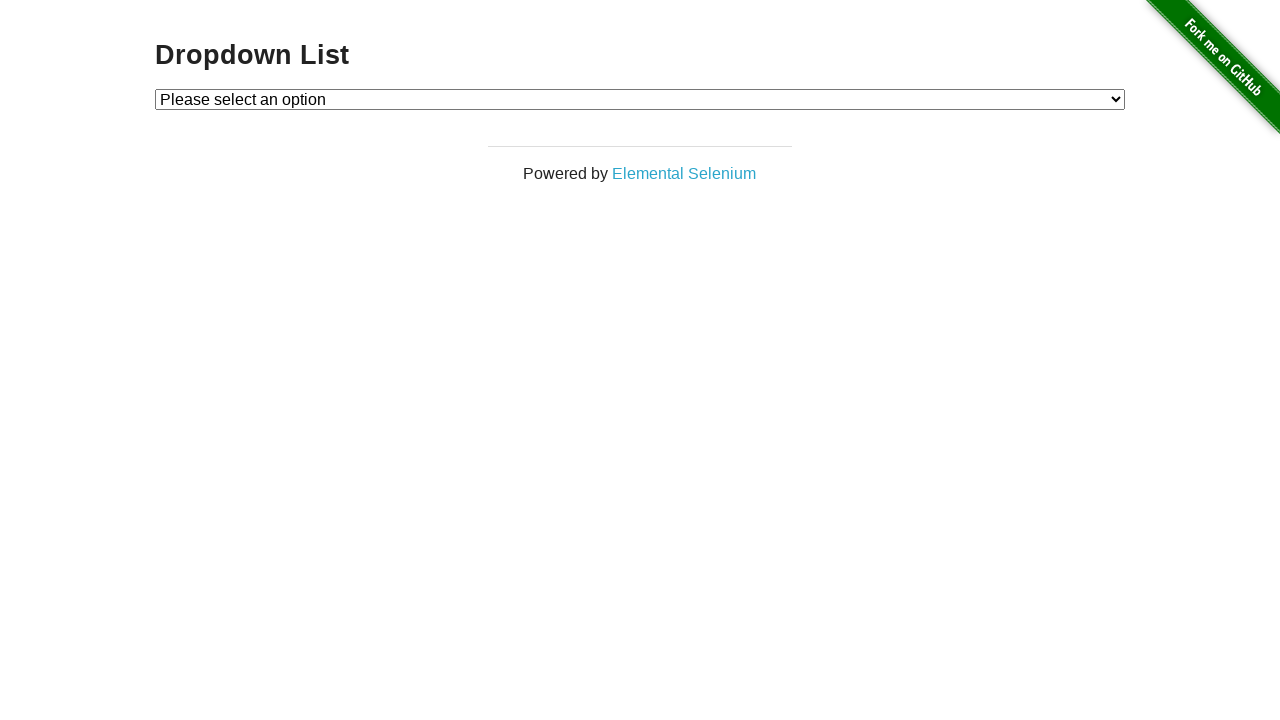

Selected 'Option 1' from the dropdown on #dropdown
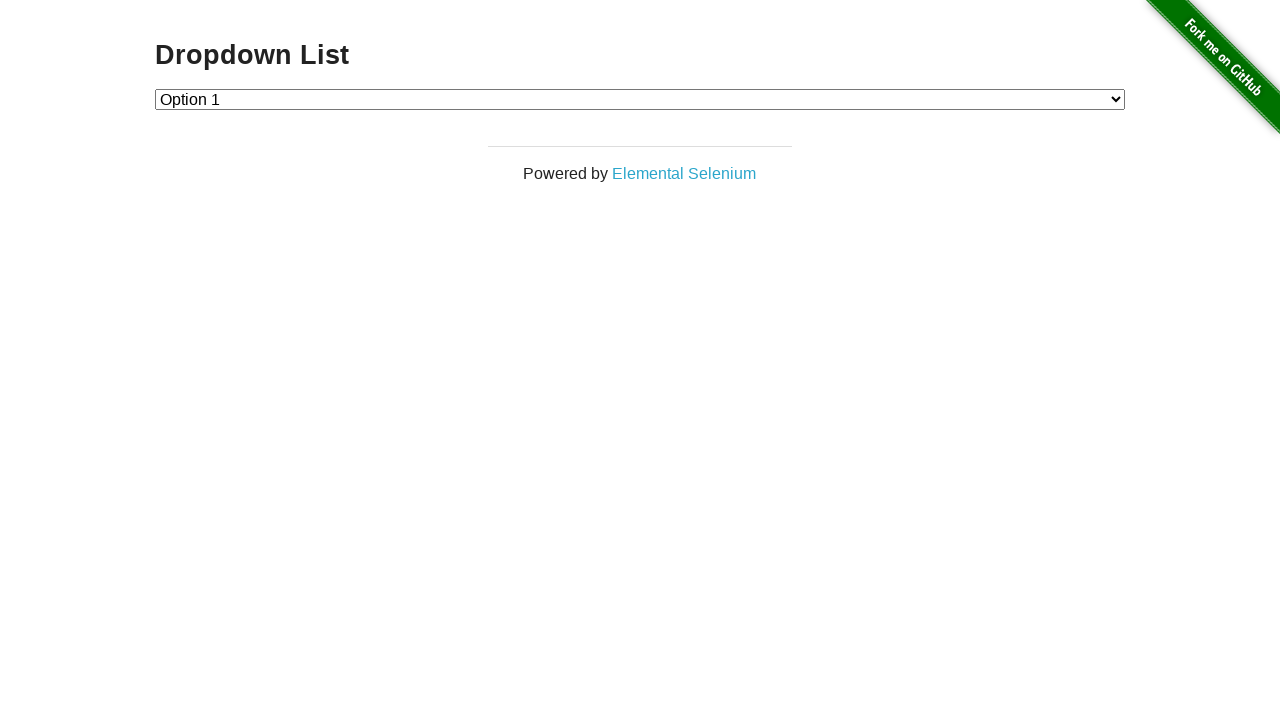

Retrieved the selected dropdown value
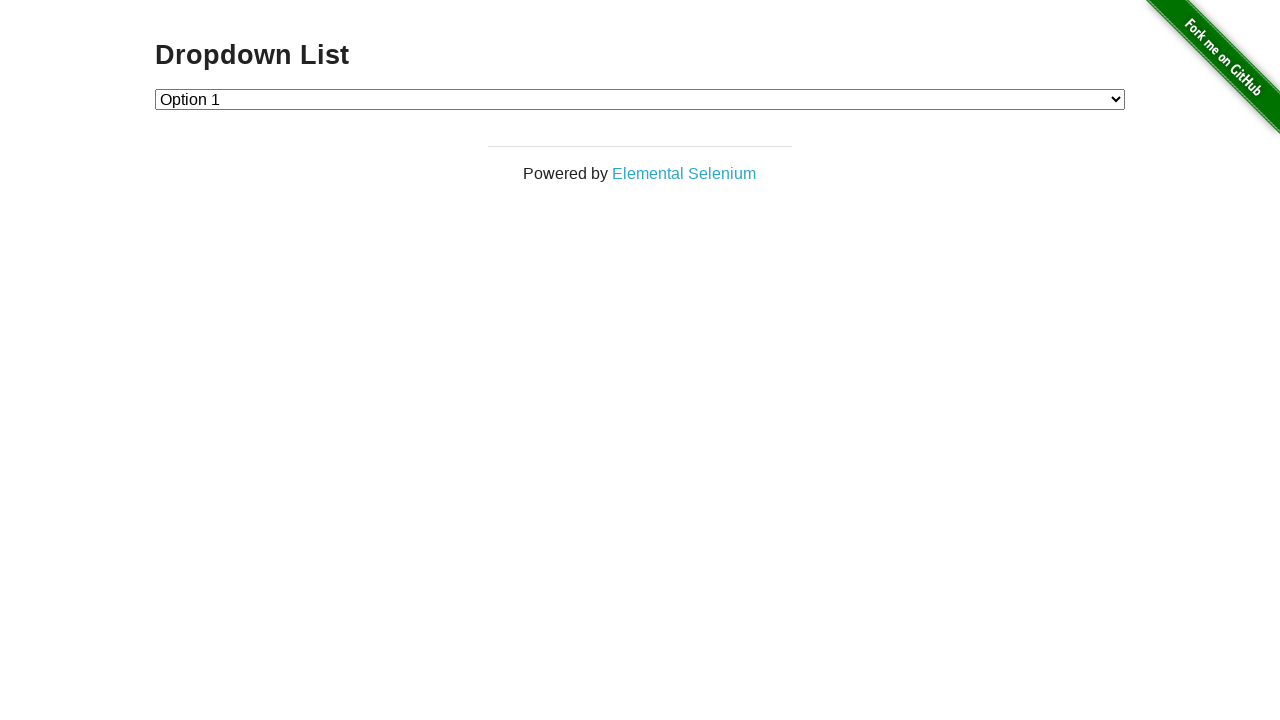

Verified that dropdown selection is '1' as expected
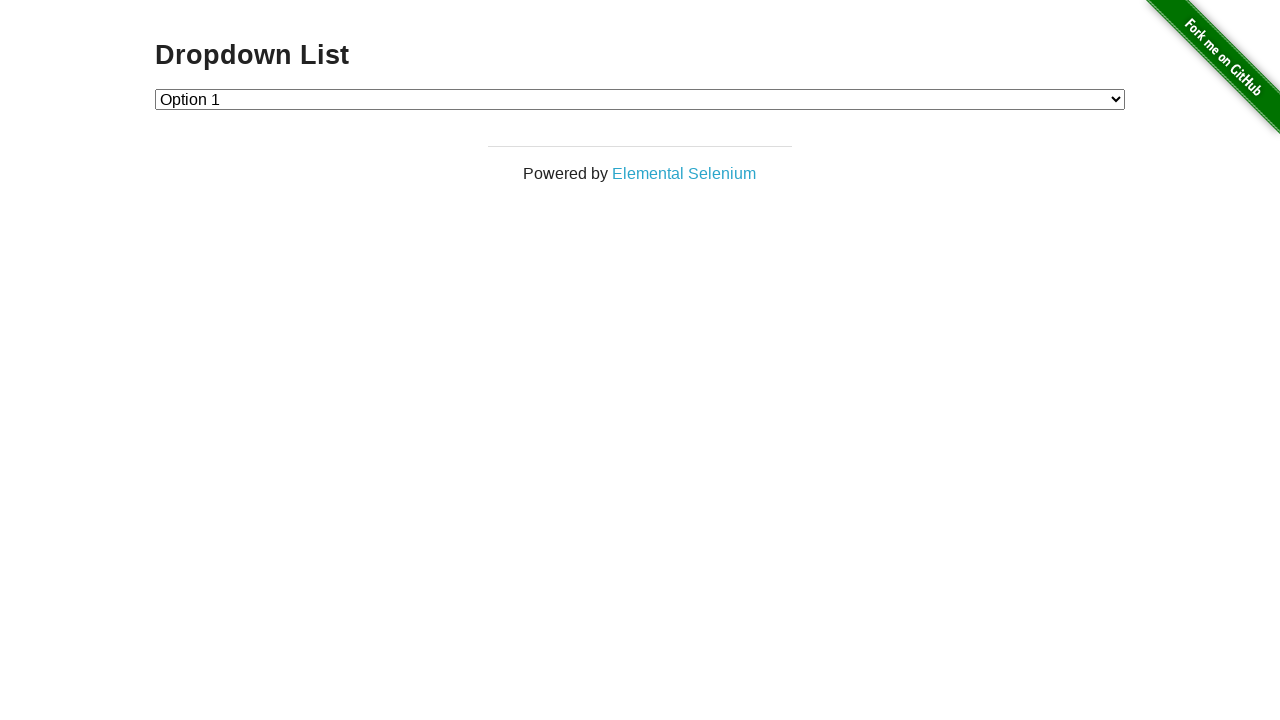

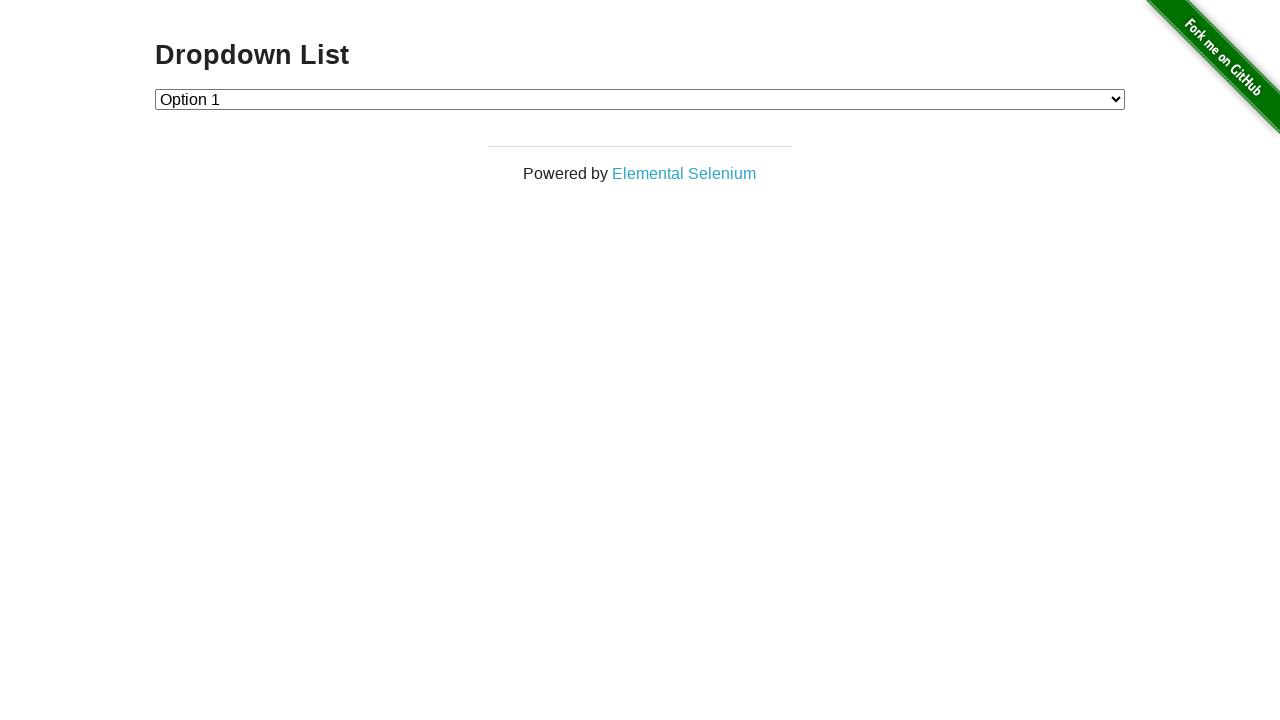